Tests new user registration flow by navigating to the register page, filling in user details (username, first name, last name, password), submitting the form, and verifying successful registration message.

Starting URL: https://buggy.justtestit.org/

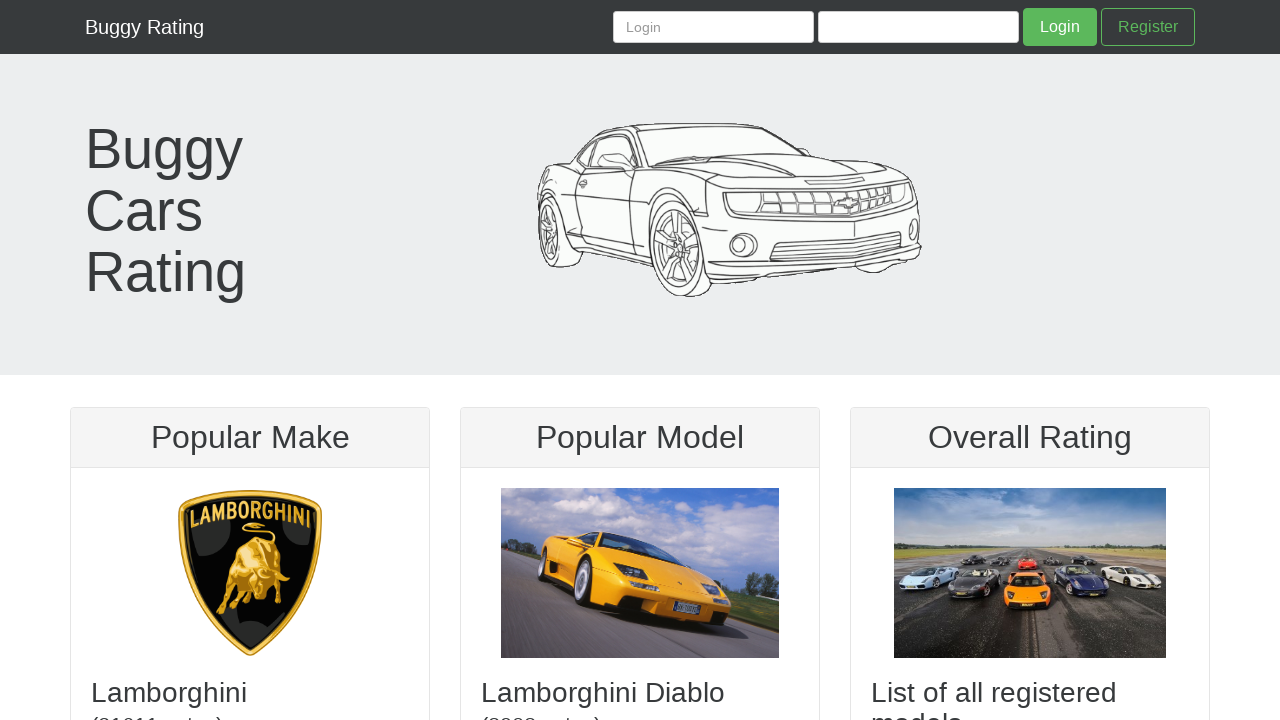

Clicked Register link at (1148, 27) on text=Register
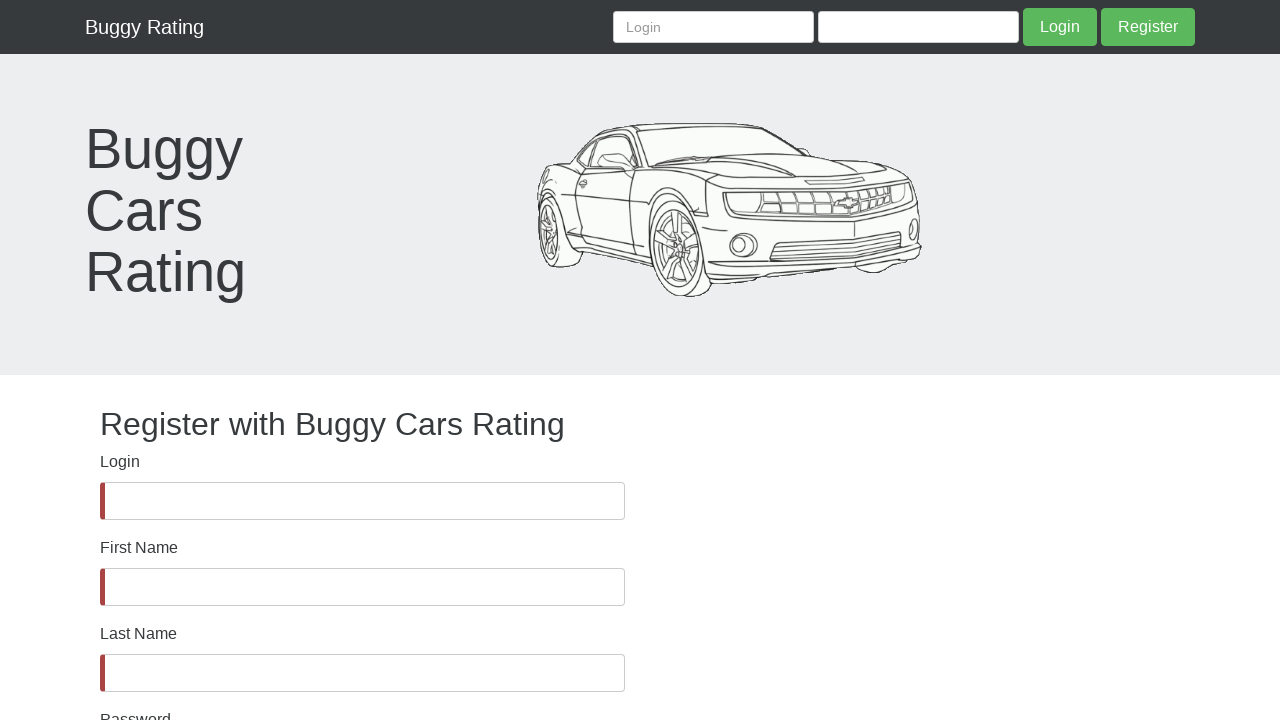

Clicked username field at (362, 501) on #username
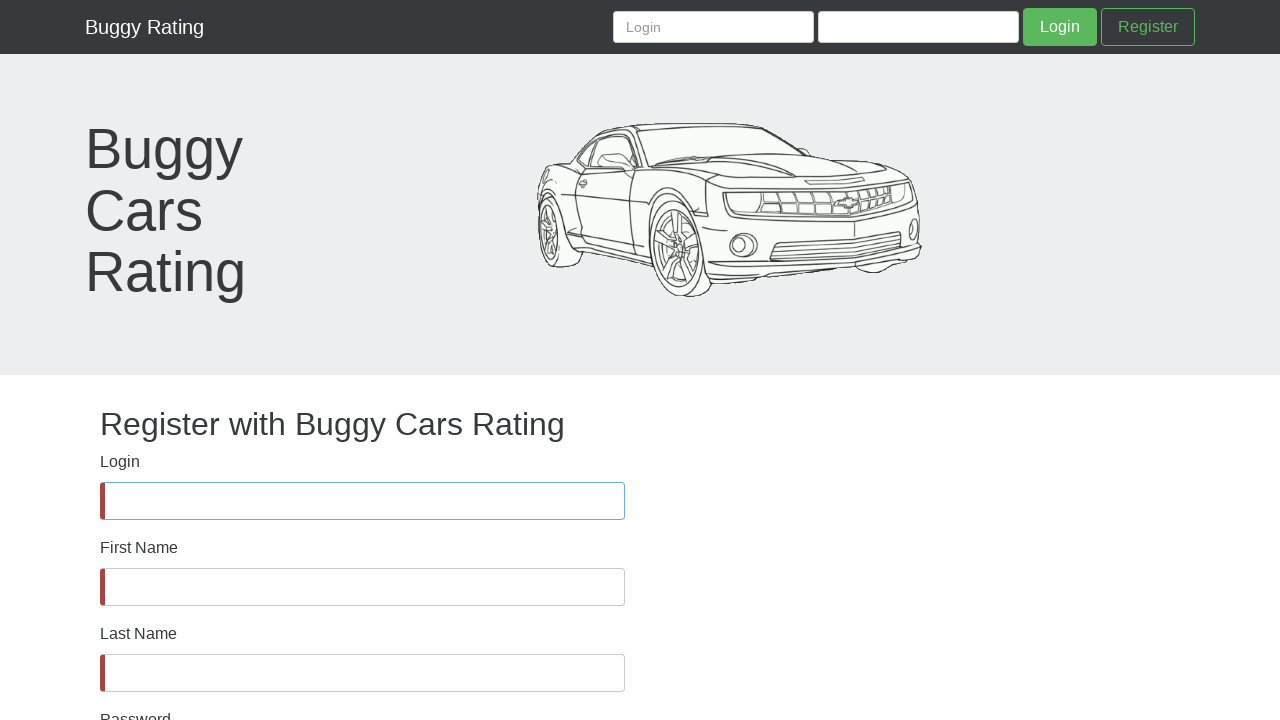

Filled username field with 'TestUser7842' on #username
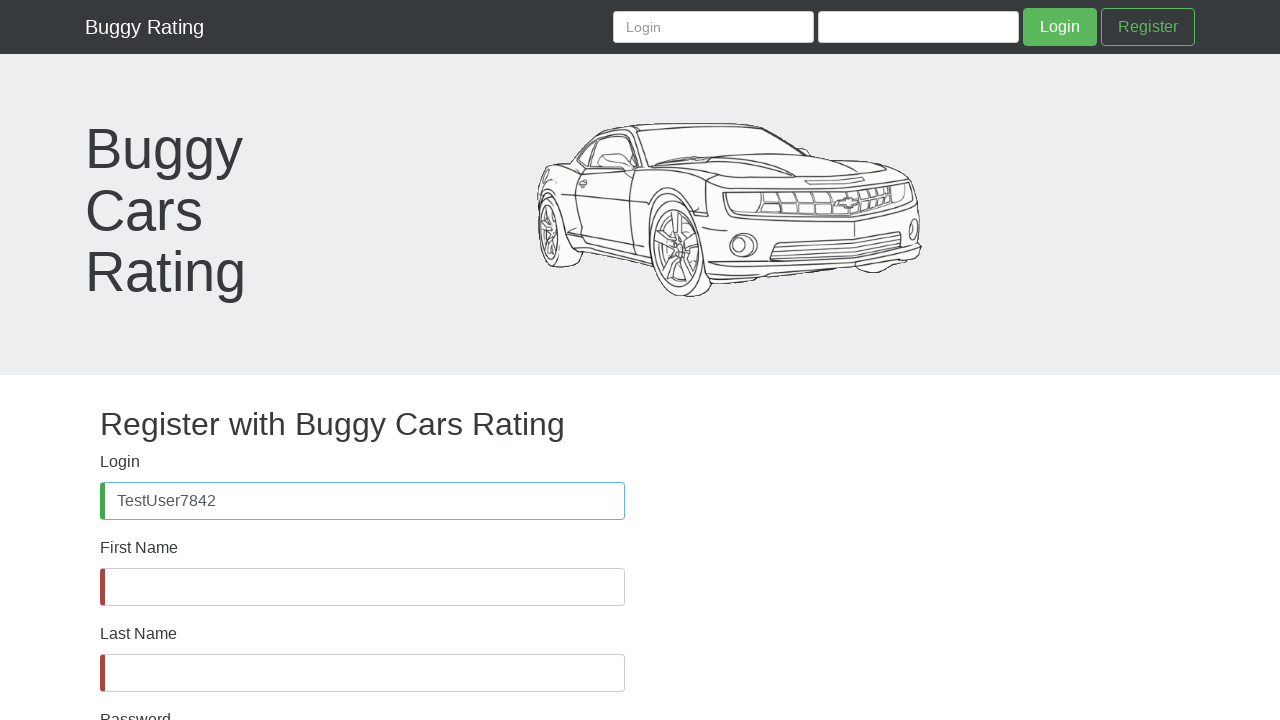

Clicked first name field at (362, 587) on #firstName
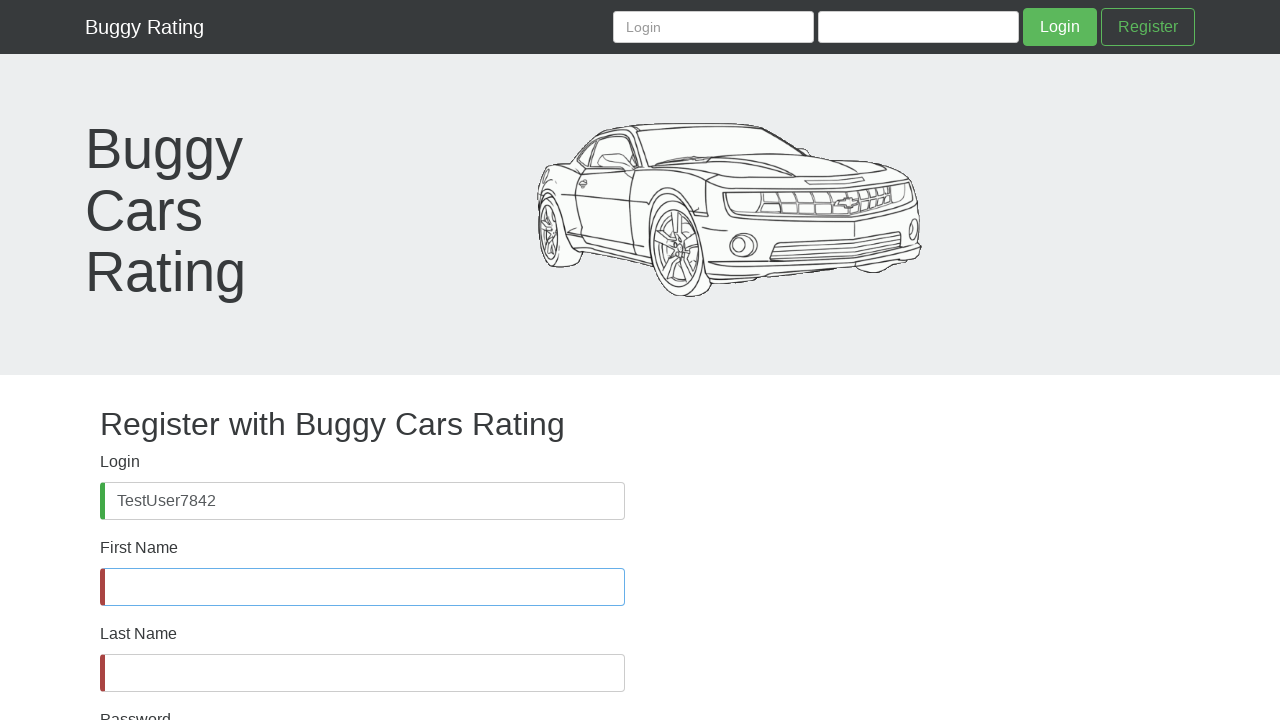

Filled first name field with 'John' on #firstName
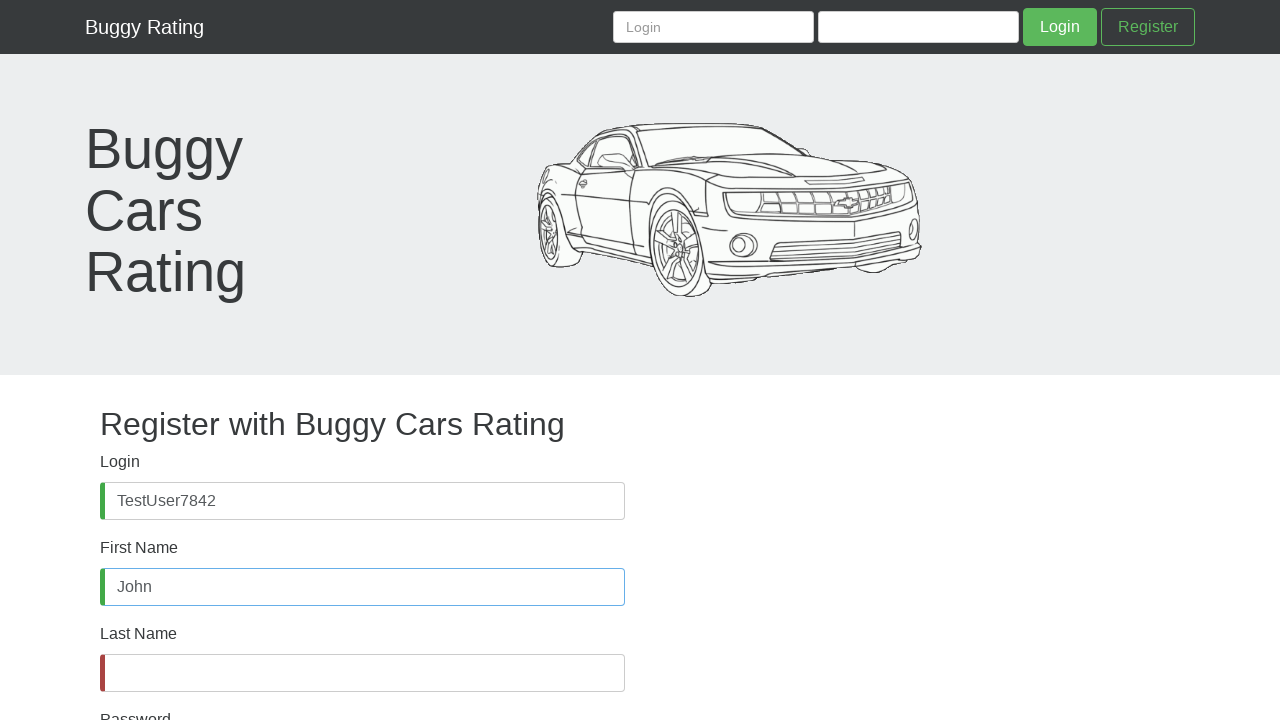

Clicked last name field at (362, 673) on #lastName
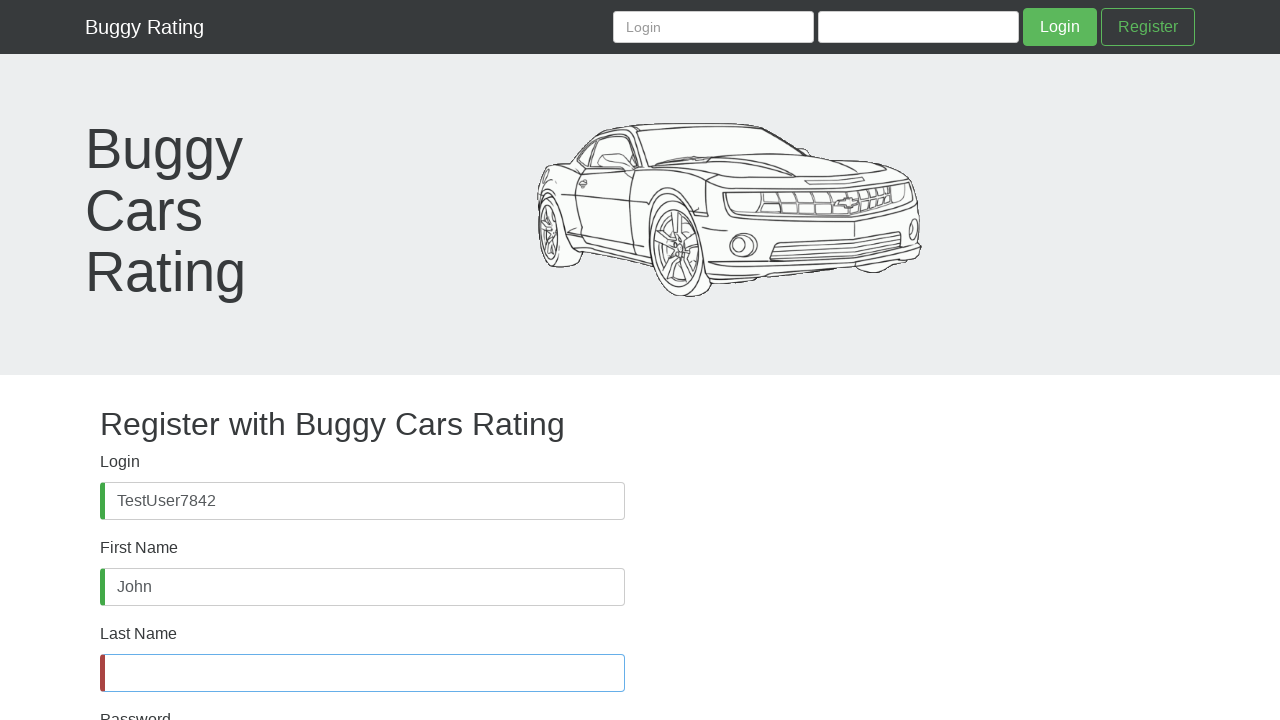

Filled last name field with 'Smith' on #lastName
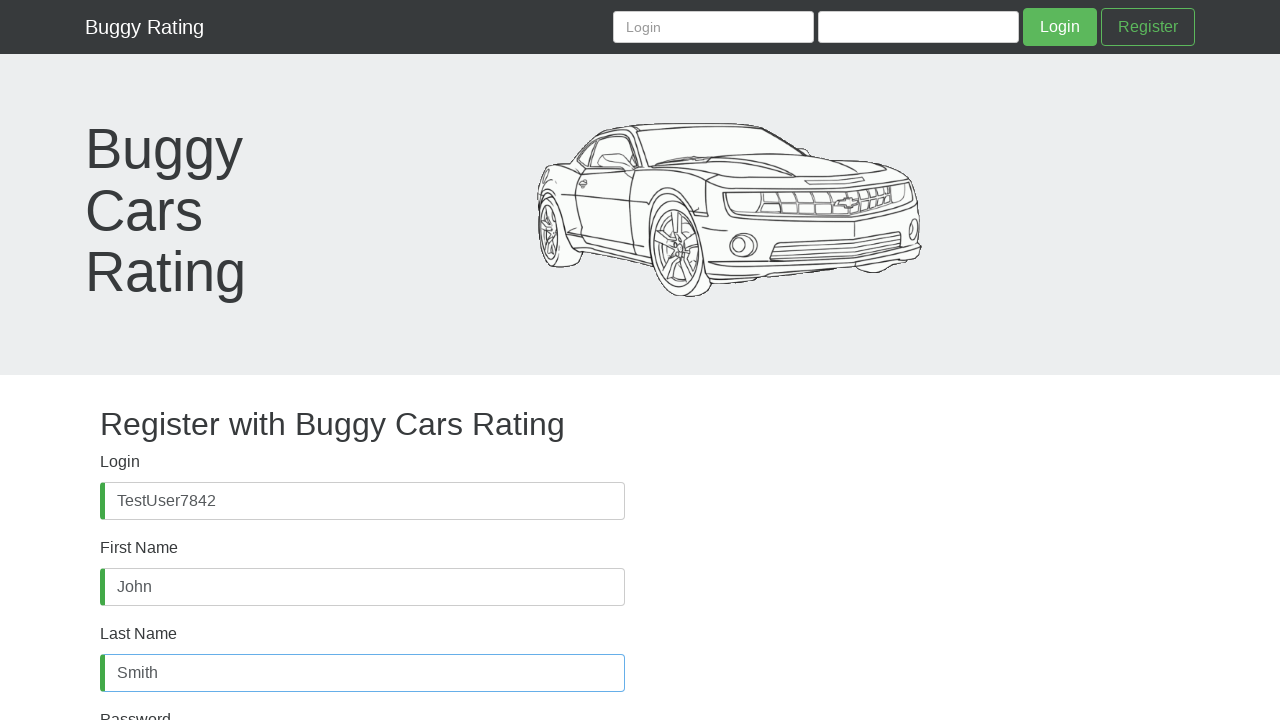

Clicked password field at (362, 488) on #password
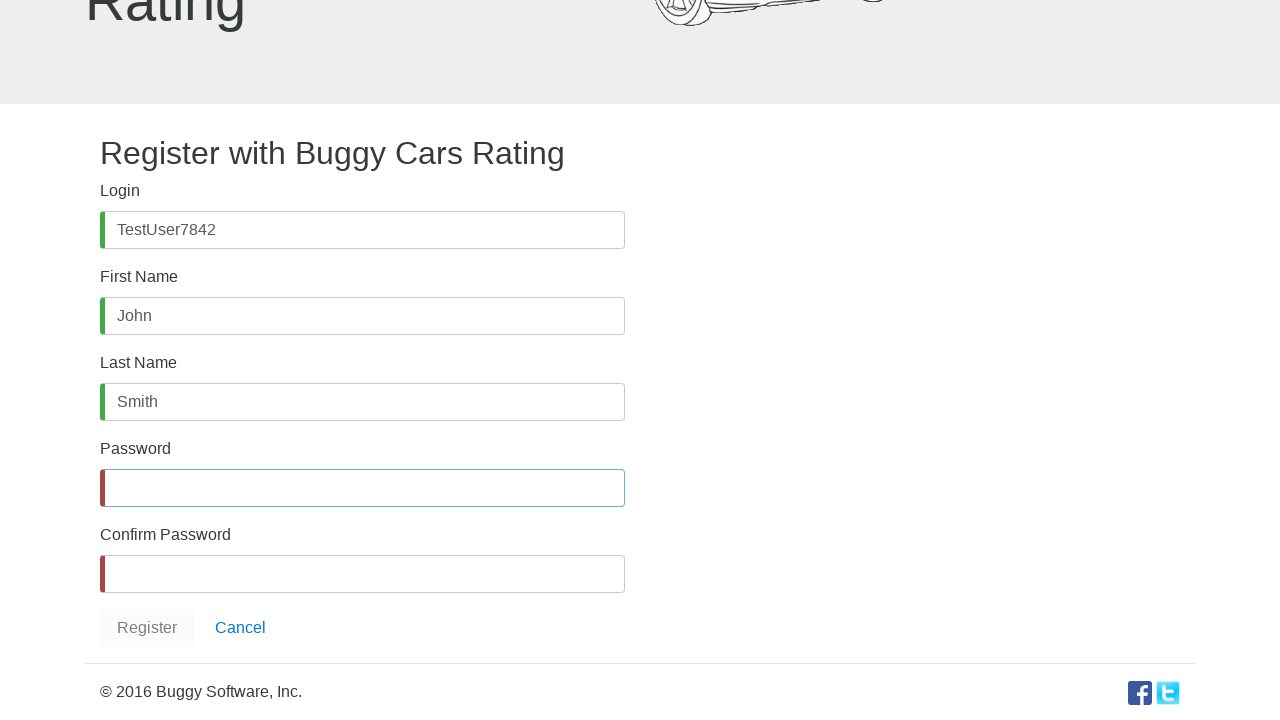

Filled password field with 'SecurePass2024!' on #password
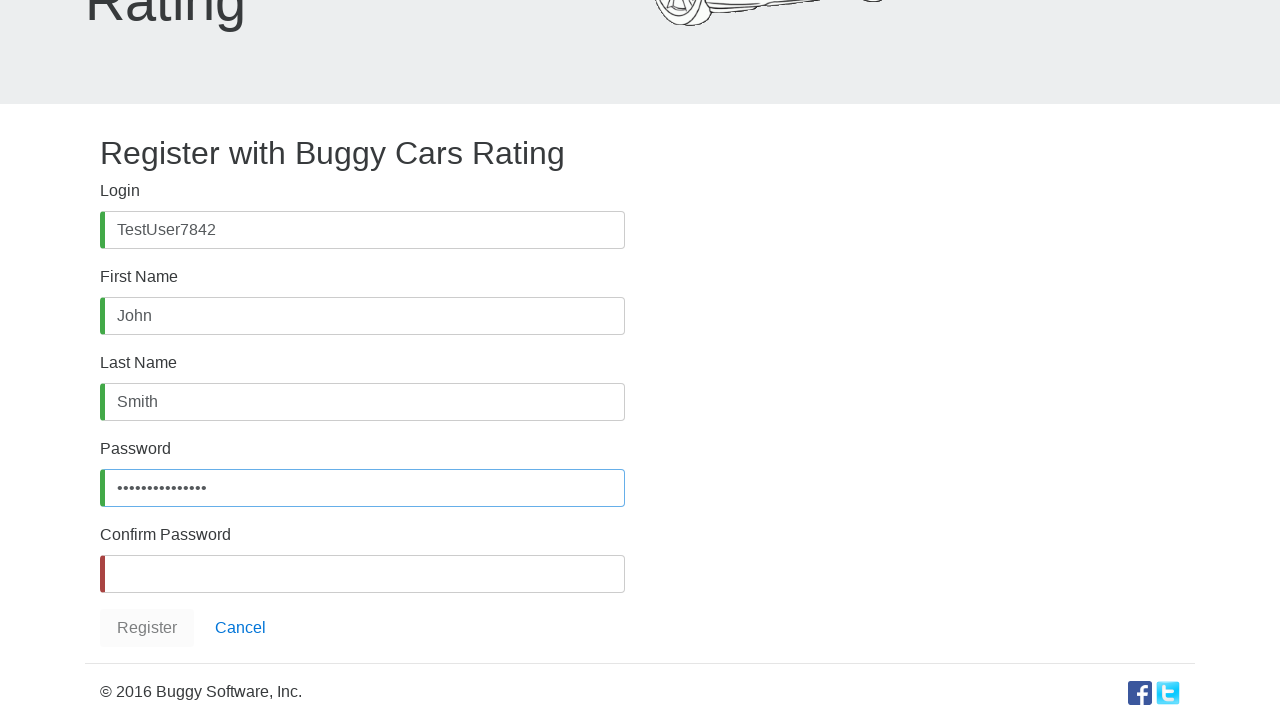

Clicked confirm password field at (362, 574) on #confirmPassword
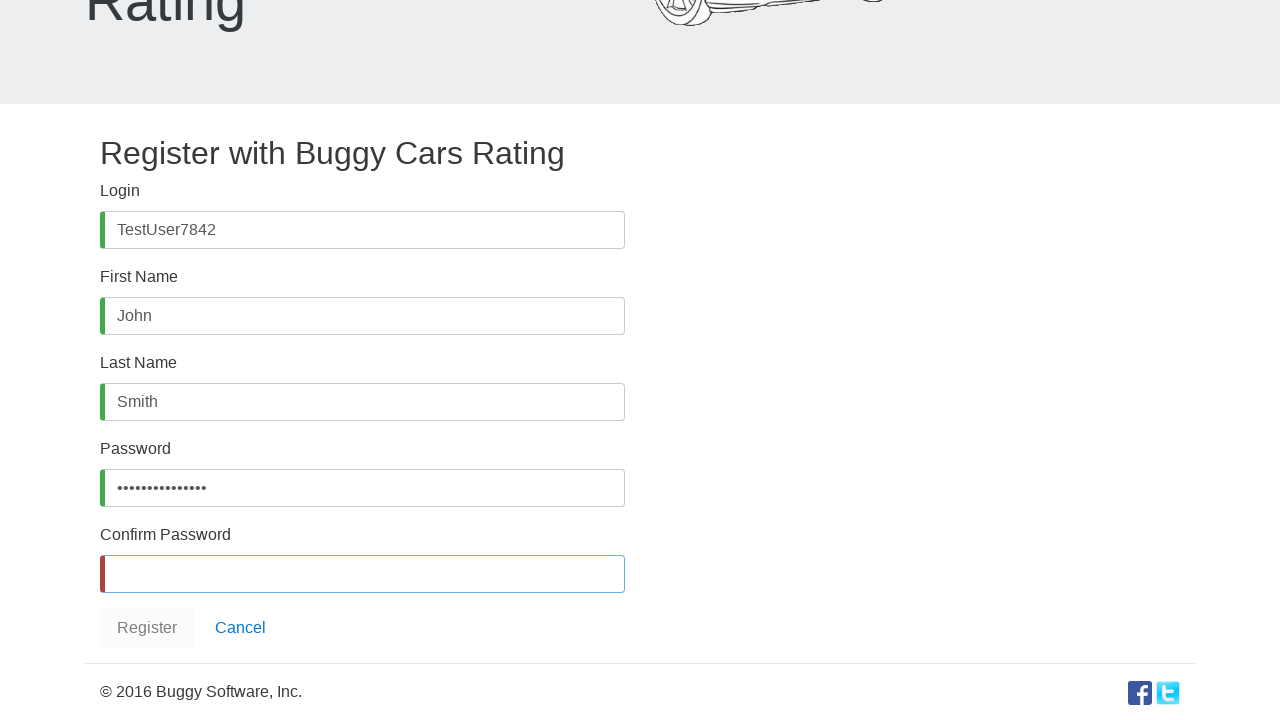

Filled confirm password field with 'SecurePass2024!' on #confirmPassword
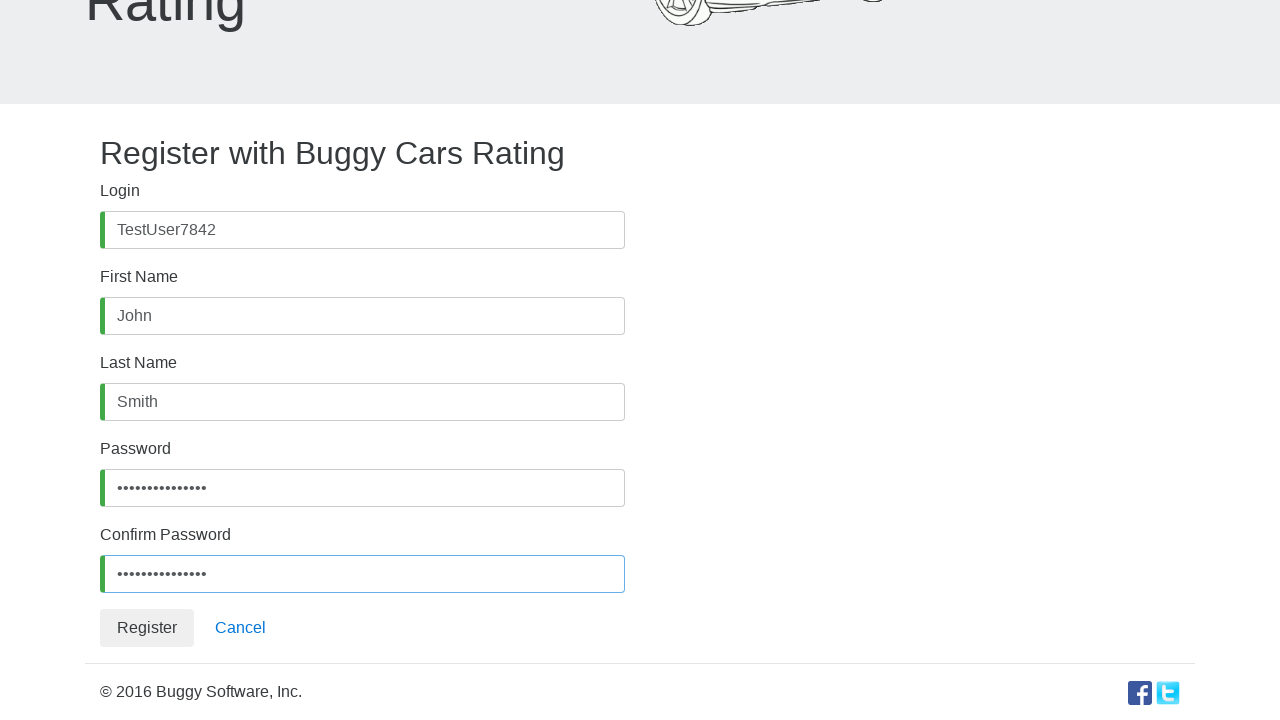

Clicked register button to submit form at (147, 628) on .btn-default
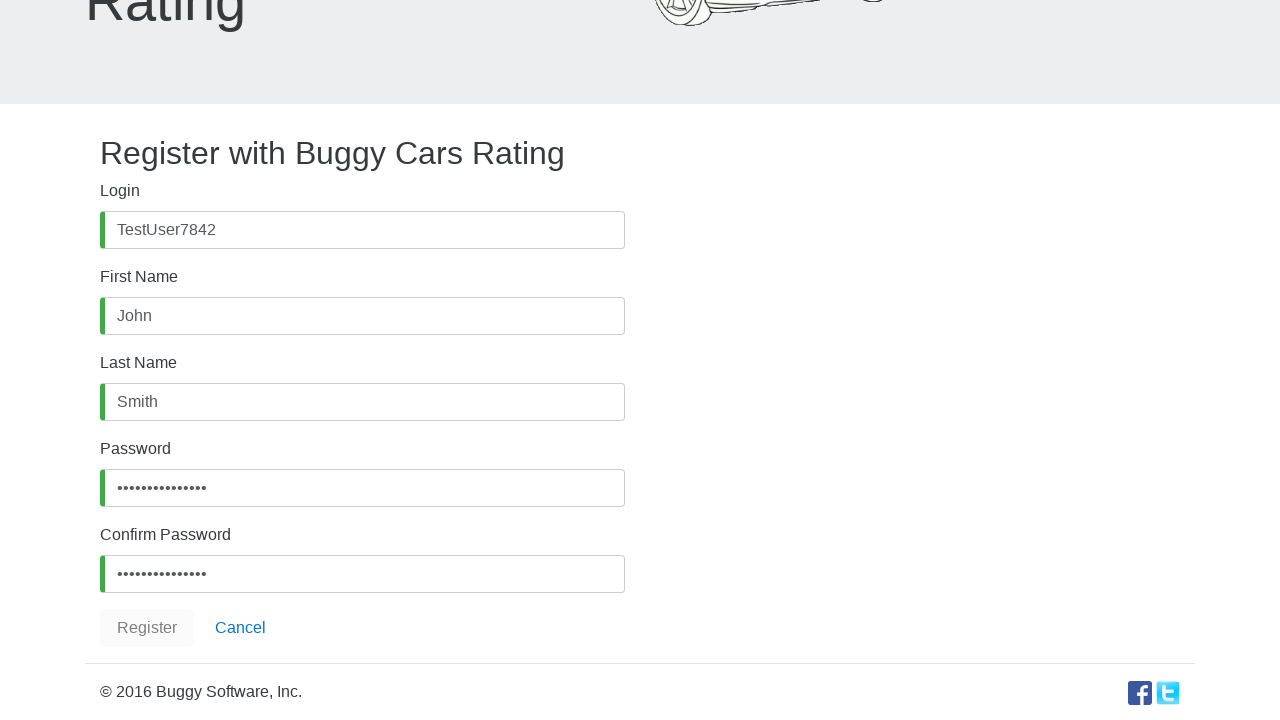

Registration success message appeared
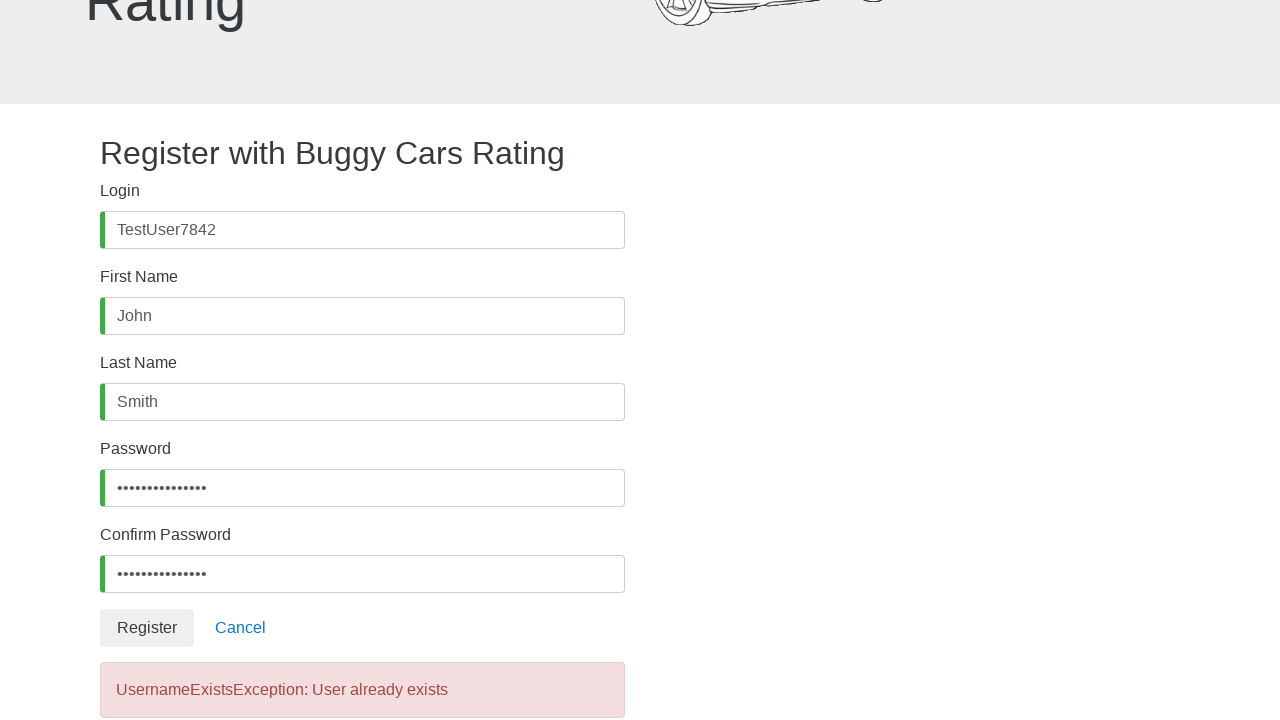

Verified images are present on success page
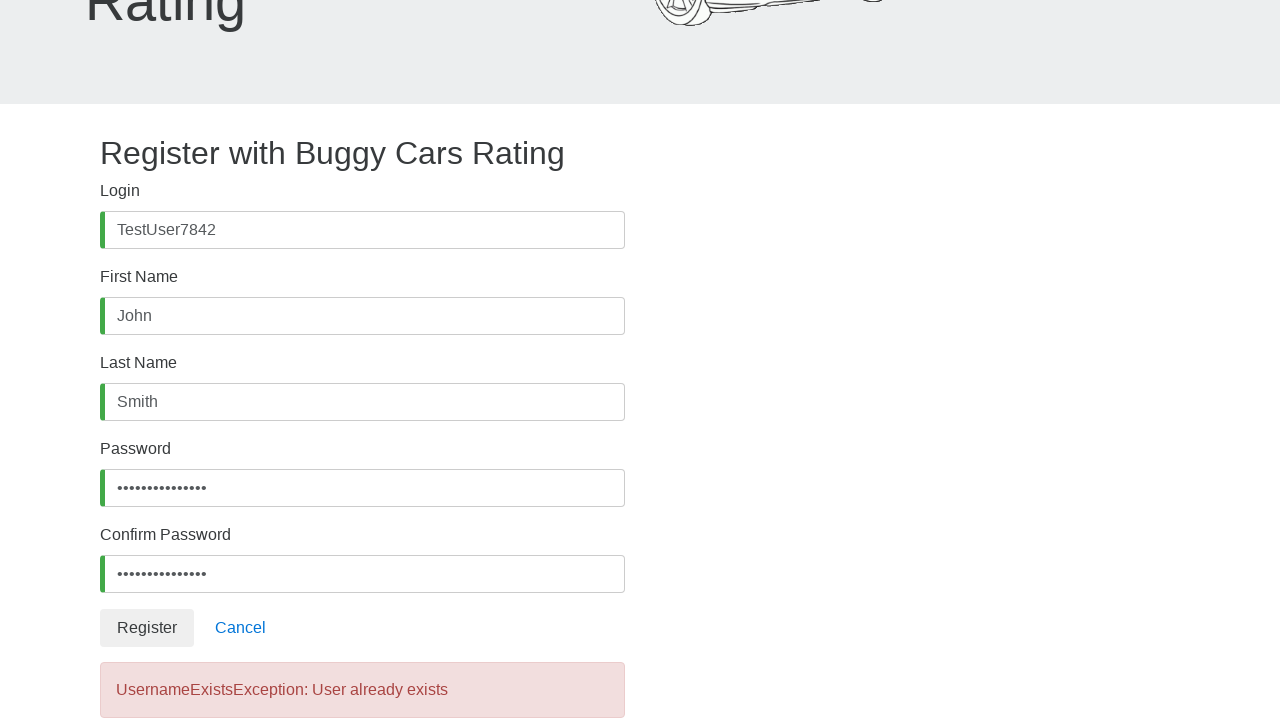

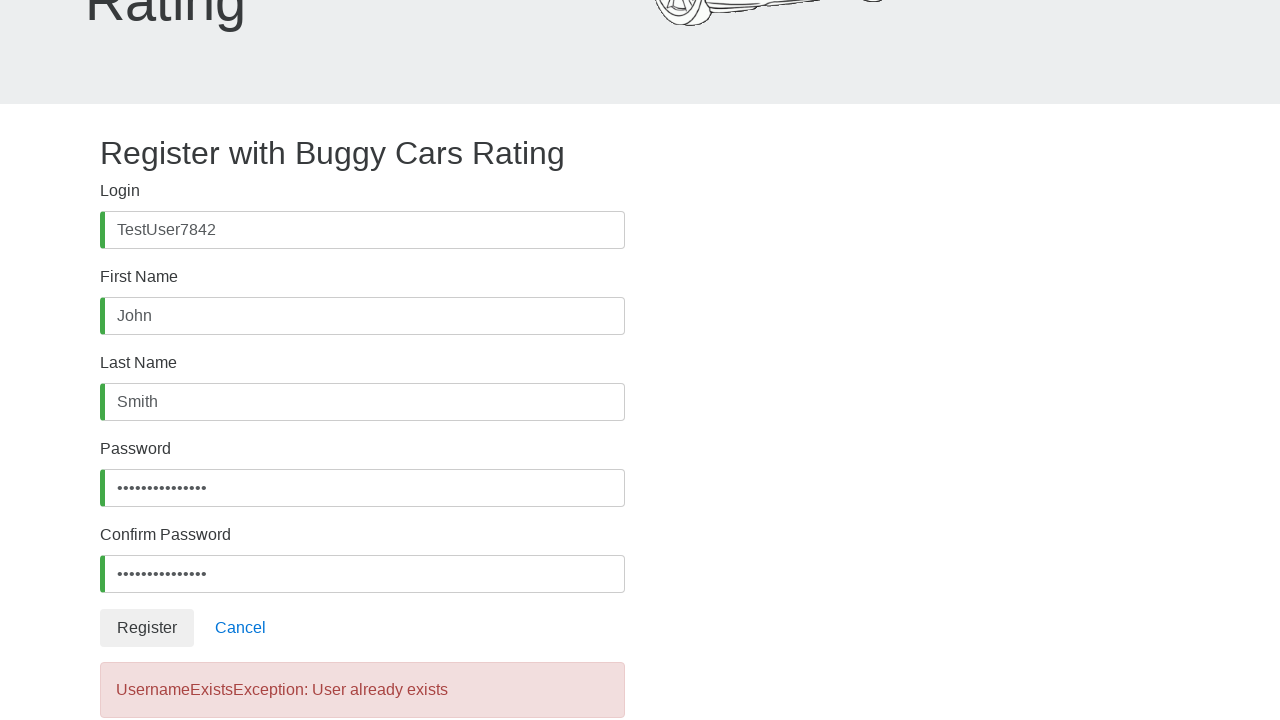